Tests opening a new browser window, navigating to a different URL in it, and verifying that two window handles exist.

Starting URL: https://the-internet.herokuapp.com/windows

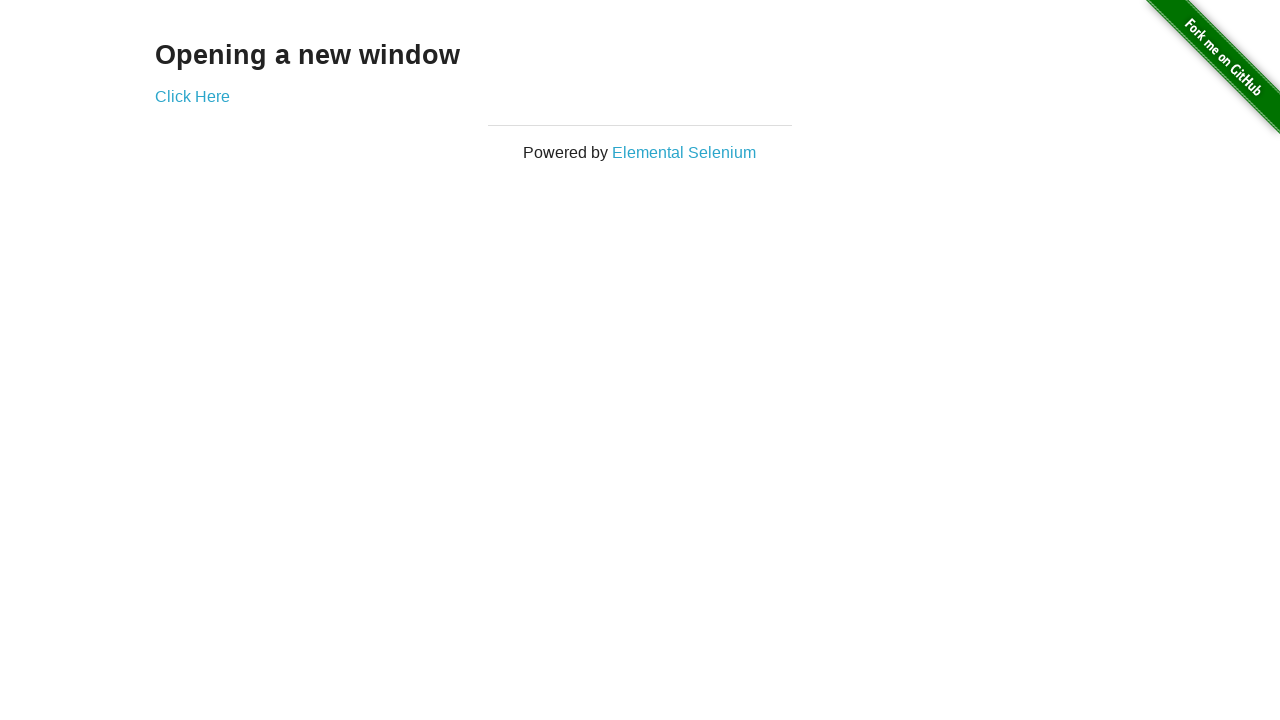

Opened a new browser window
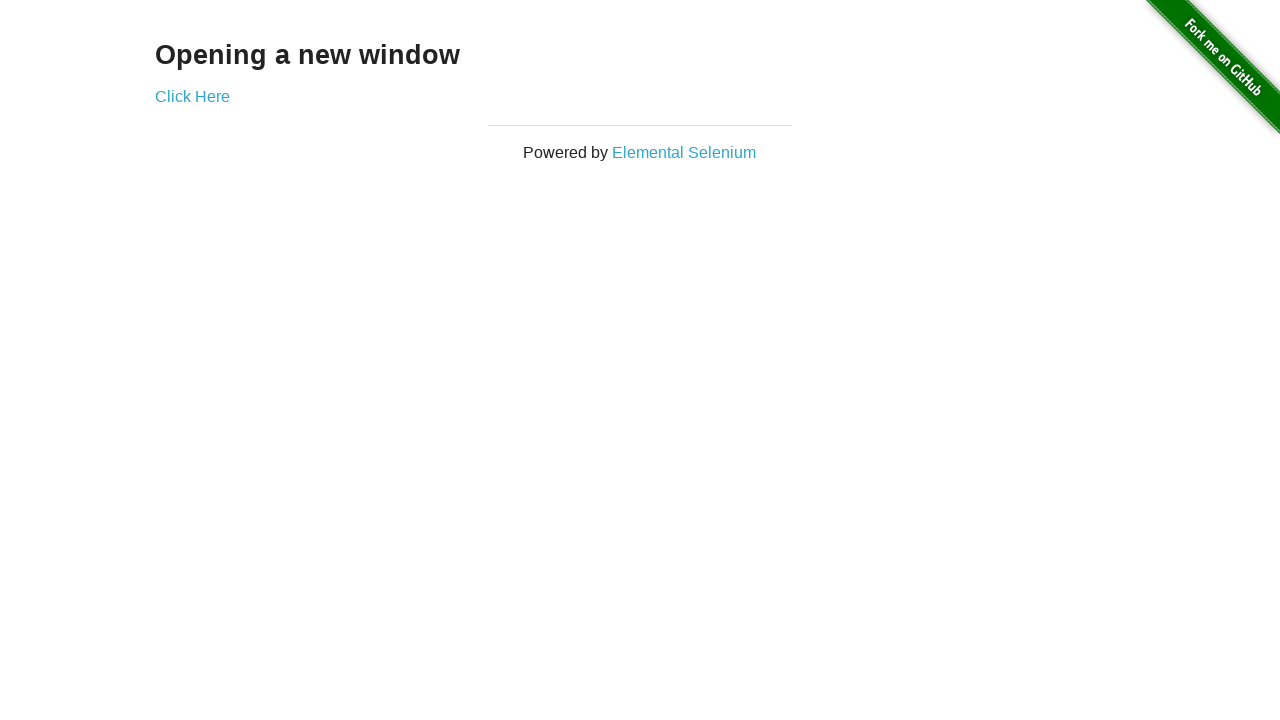

Navigated new window to https://the-internet.herokuapp.com/typos
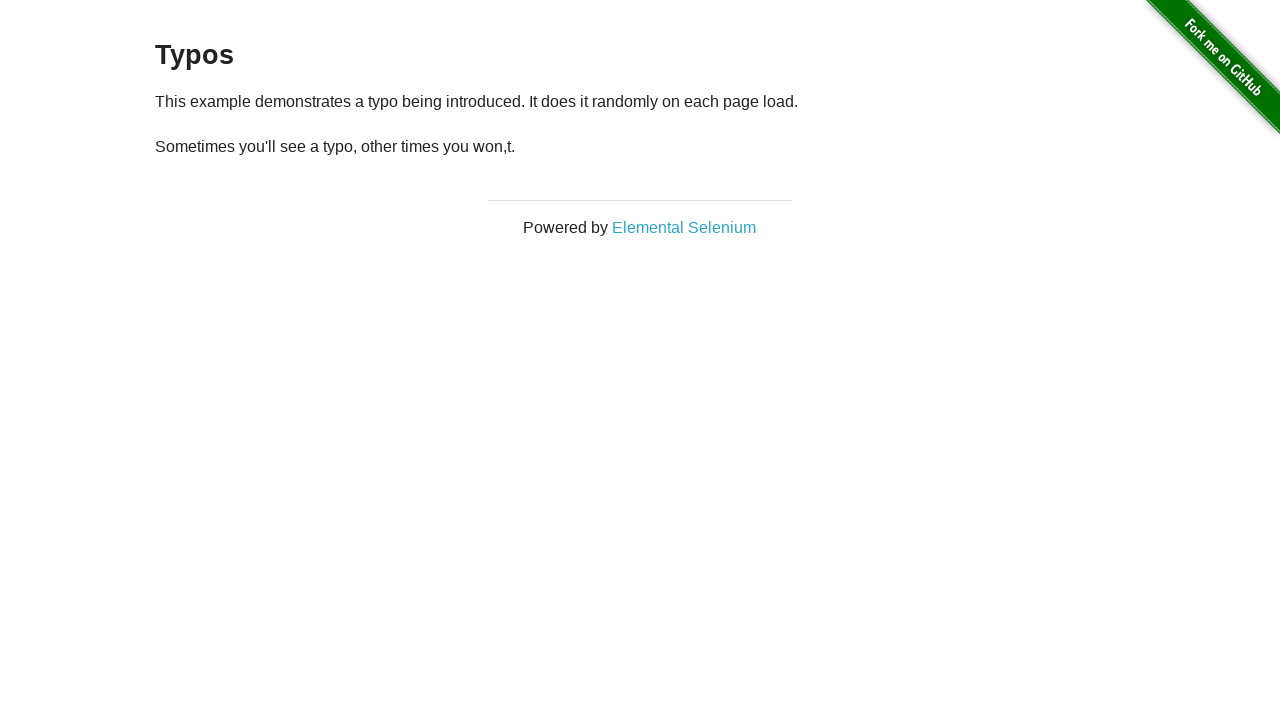

Verified that 2 browser windows are open
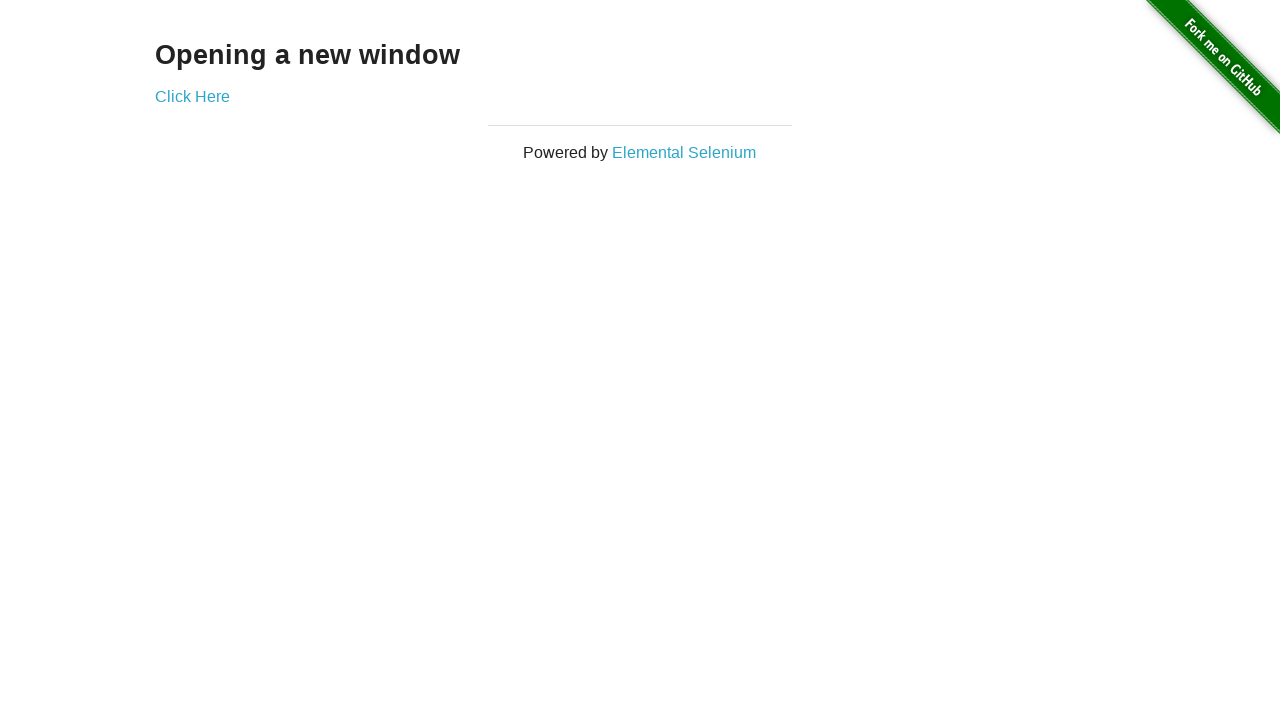

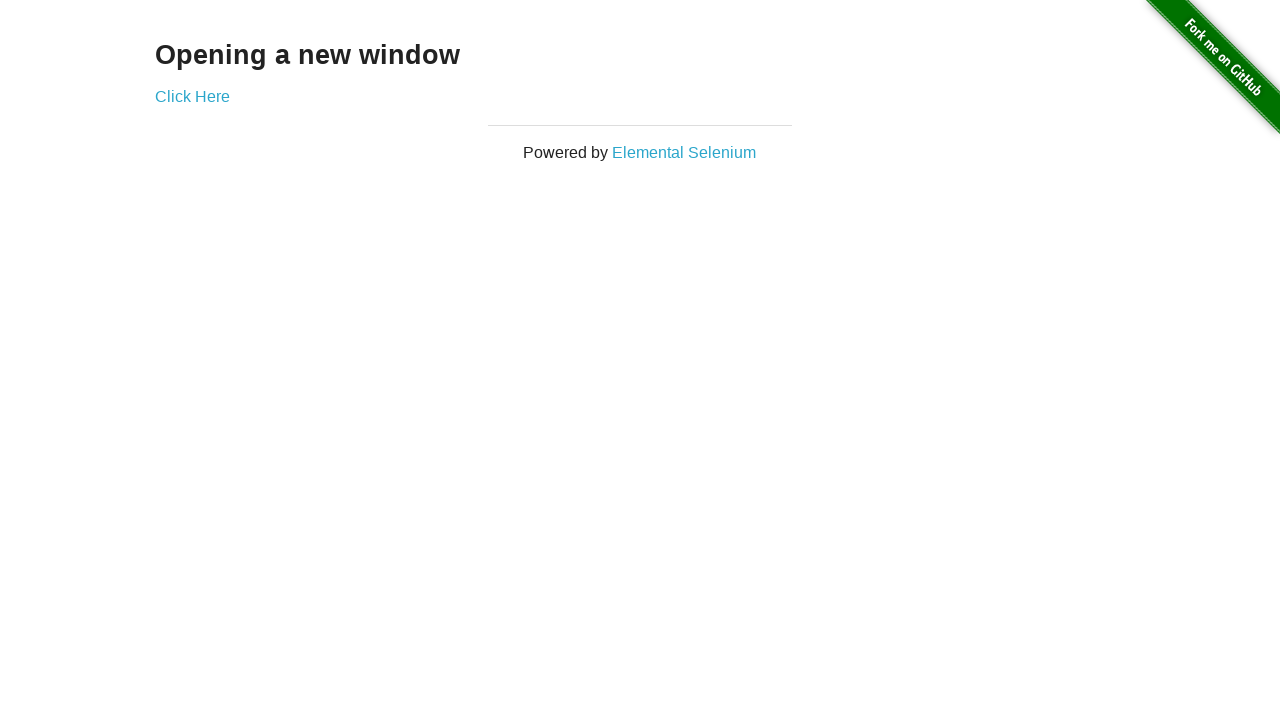